Tests iframe switching functionality by navigating to a page with an iframe, switching into the iframe to verify an element, then switching back to the parent frame to verify another element.

Starting URL: http://the-internet.herokuapp.com/iframe

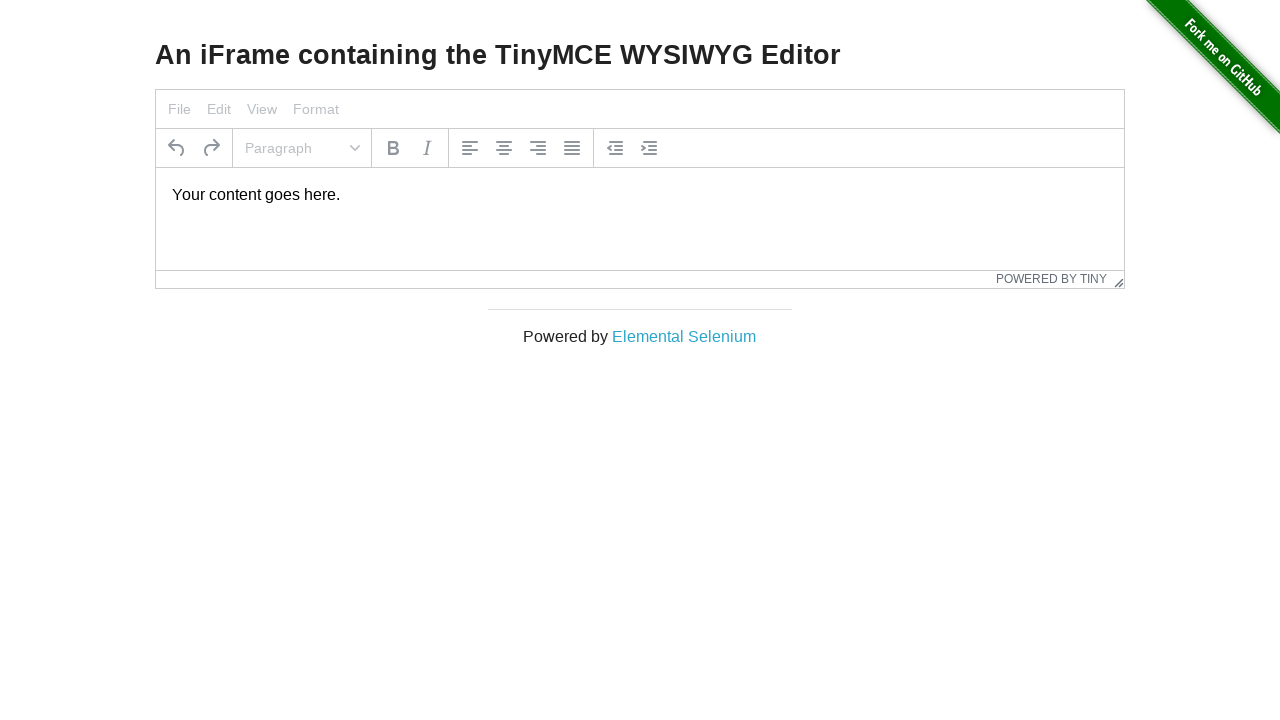

Navigated to iframe test page
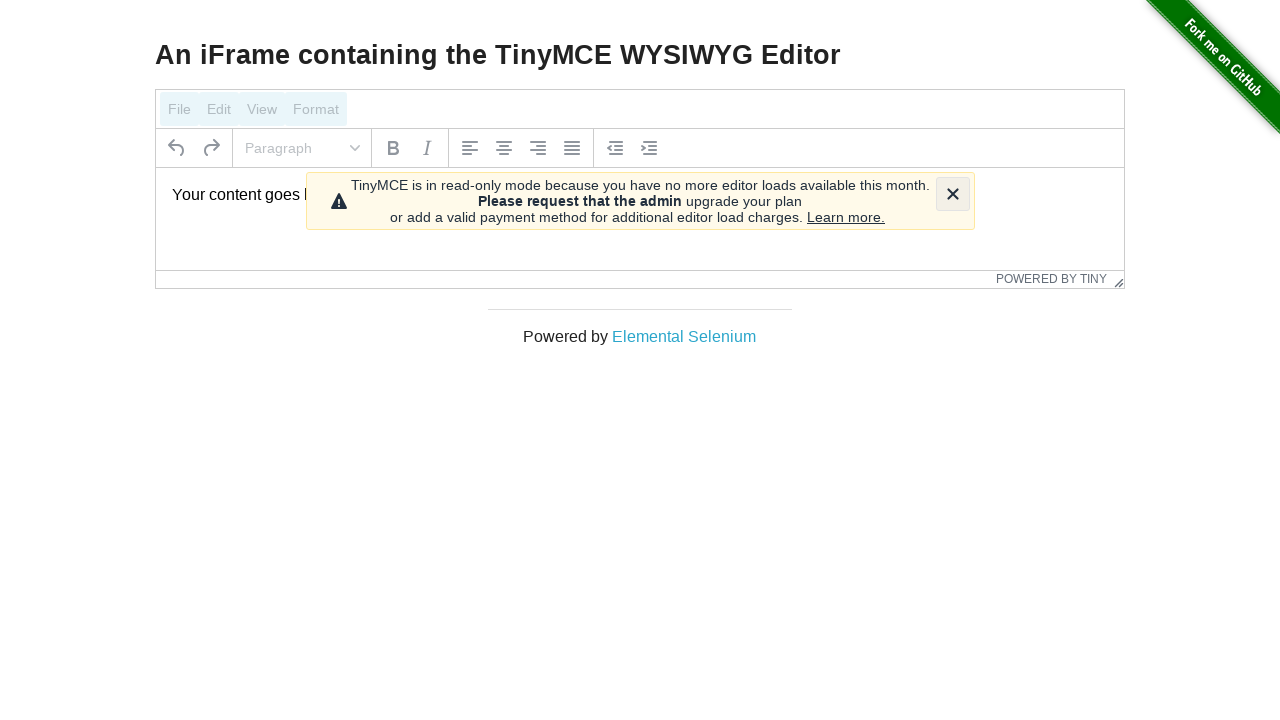

Located iframe with id 'mce_0_ifr'
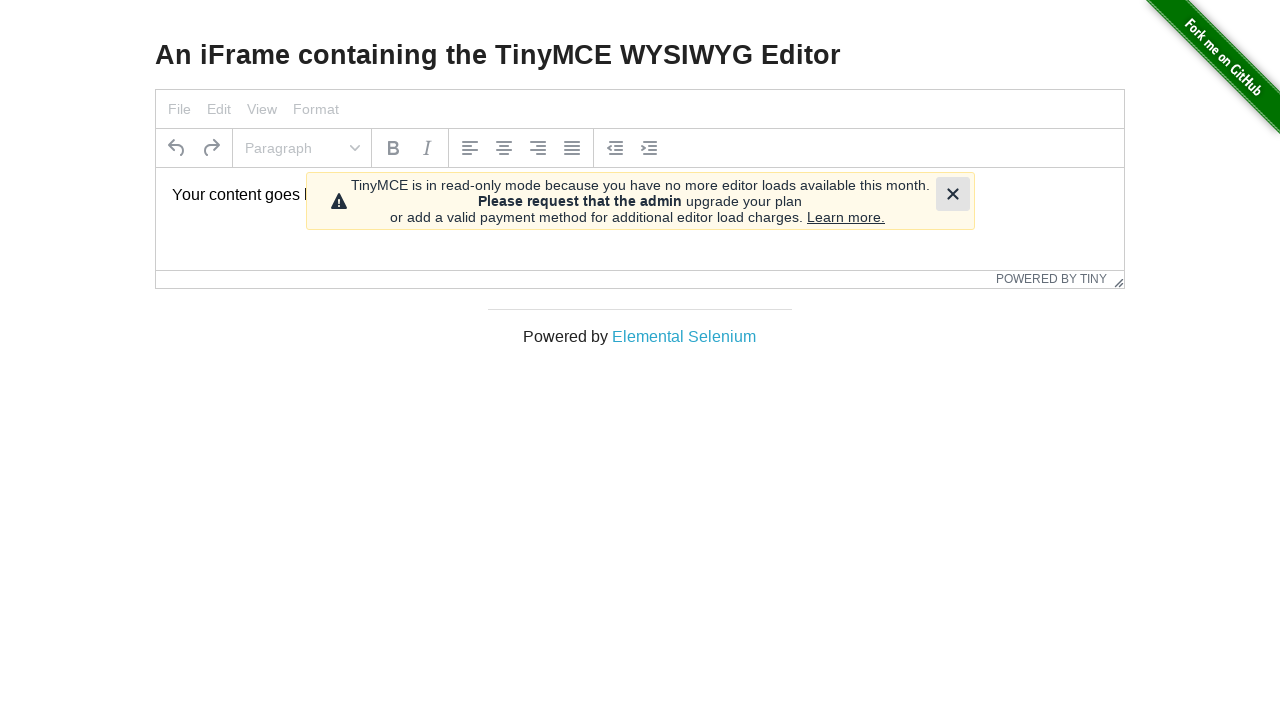

Verified element '#tinymce' is visible inside iframe
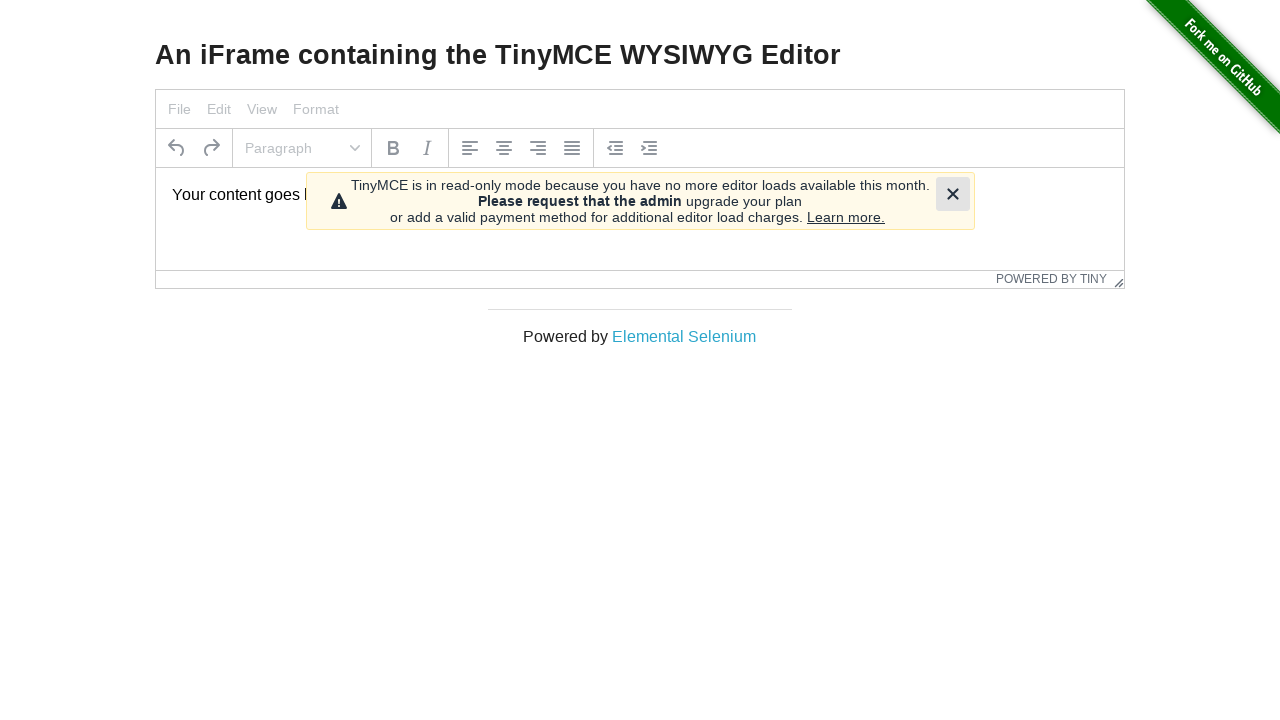

Switched back to parent frame and verified '.tox-editor-container' is visible
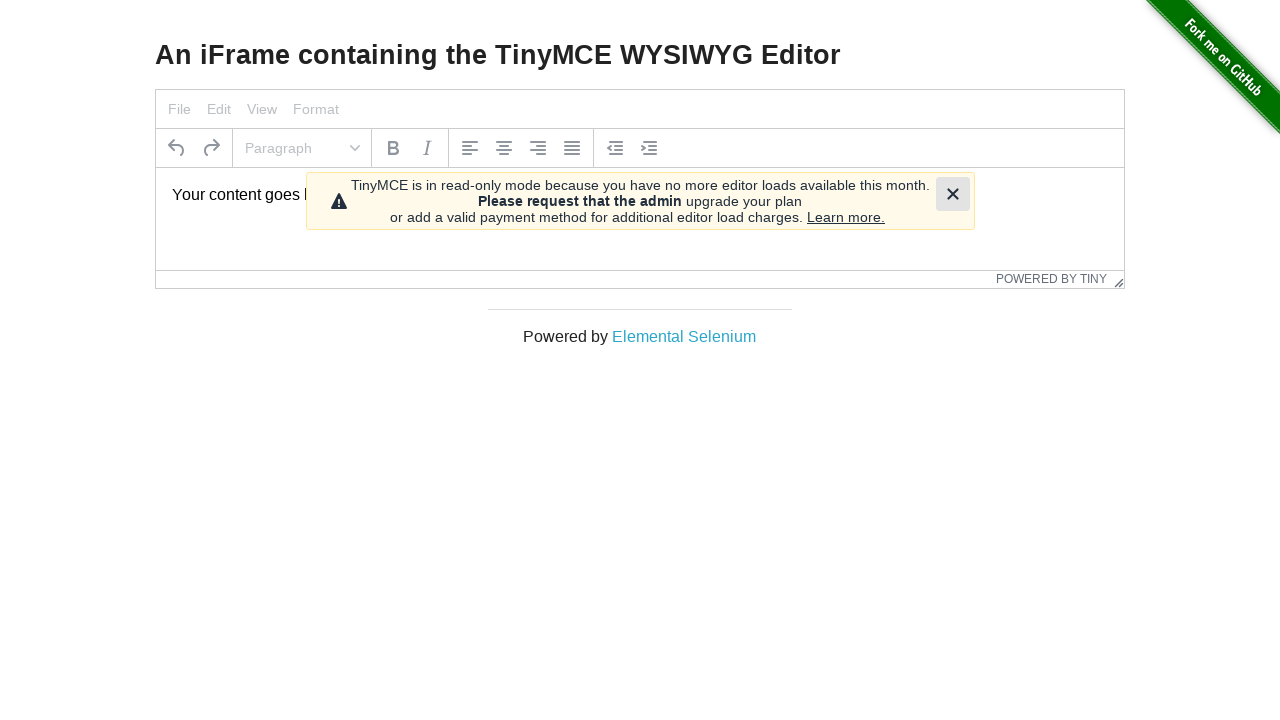

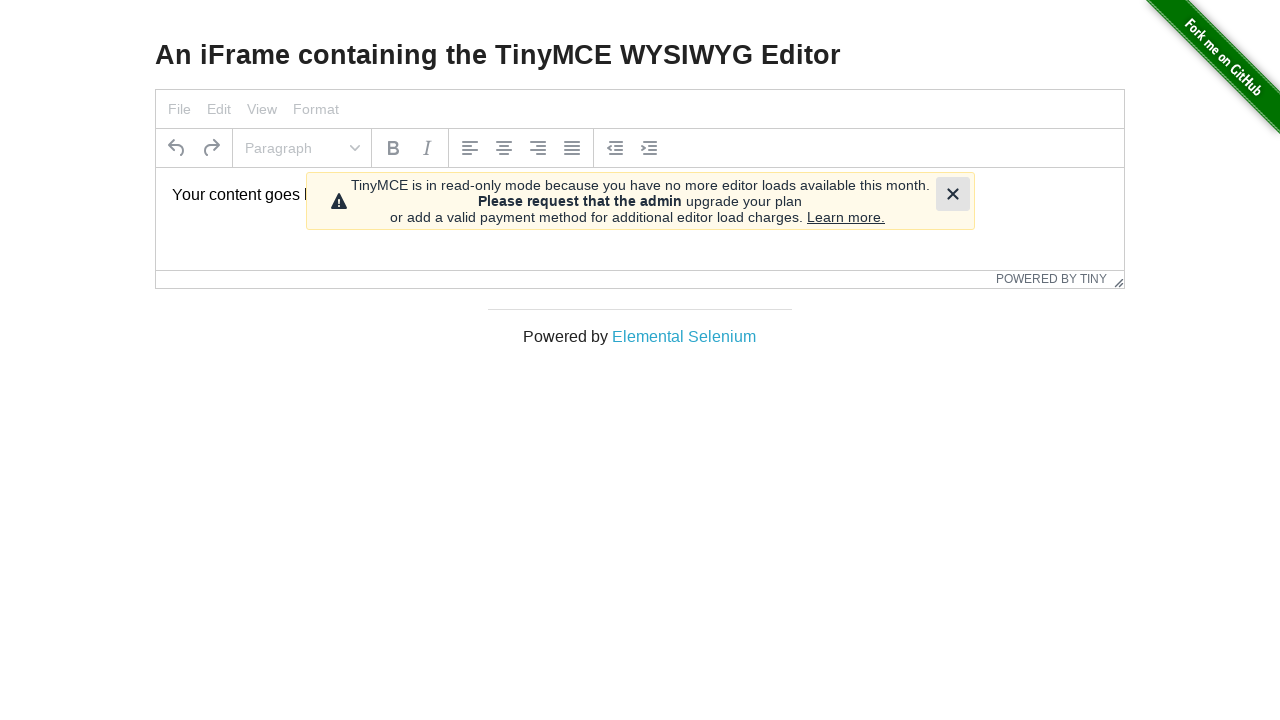